Tests file download functionality by navigating to a download page, clicking the first download link, and verifying that a file is downloaded to the expected location.

Starting URL: https://the-internet.herokuapp.com/download

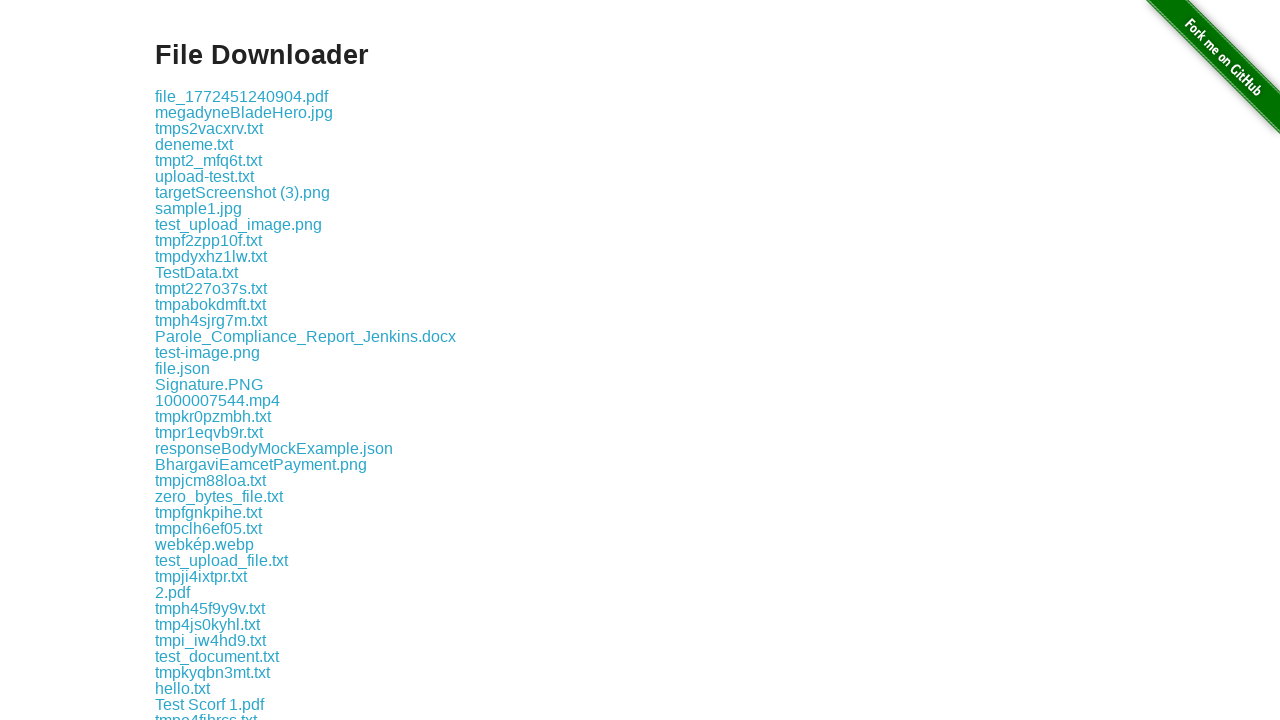

Navigated to the download page
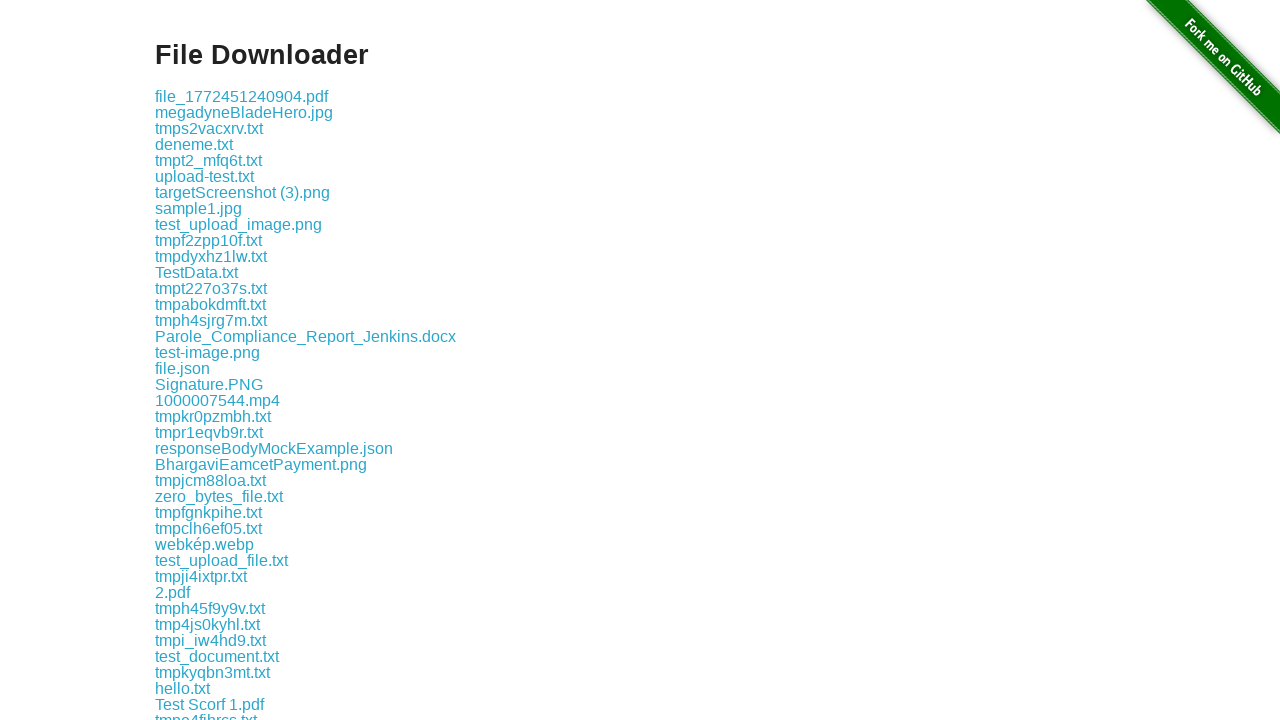

Clicked the first download link at (242, 96) on .example a >> nth=0
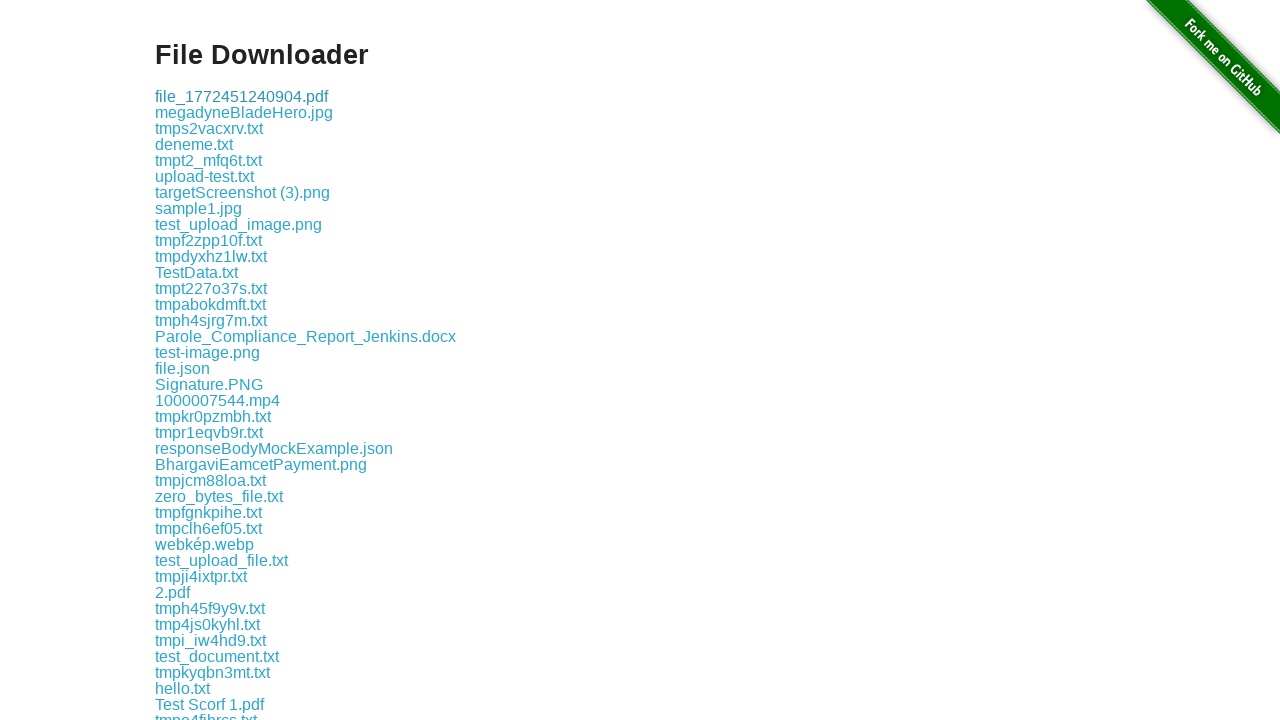

Waited for file download to complete
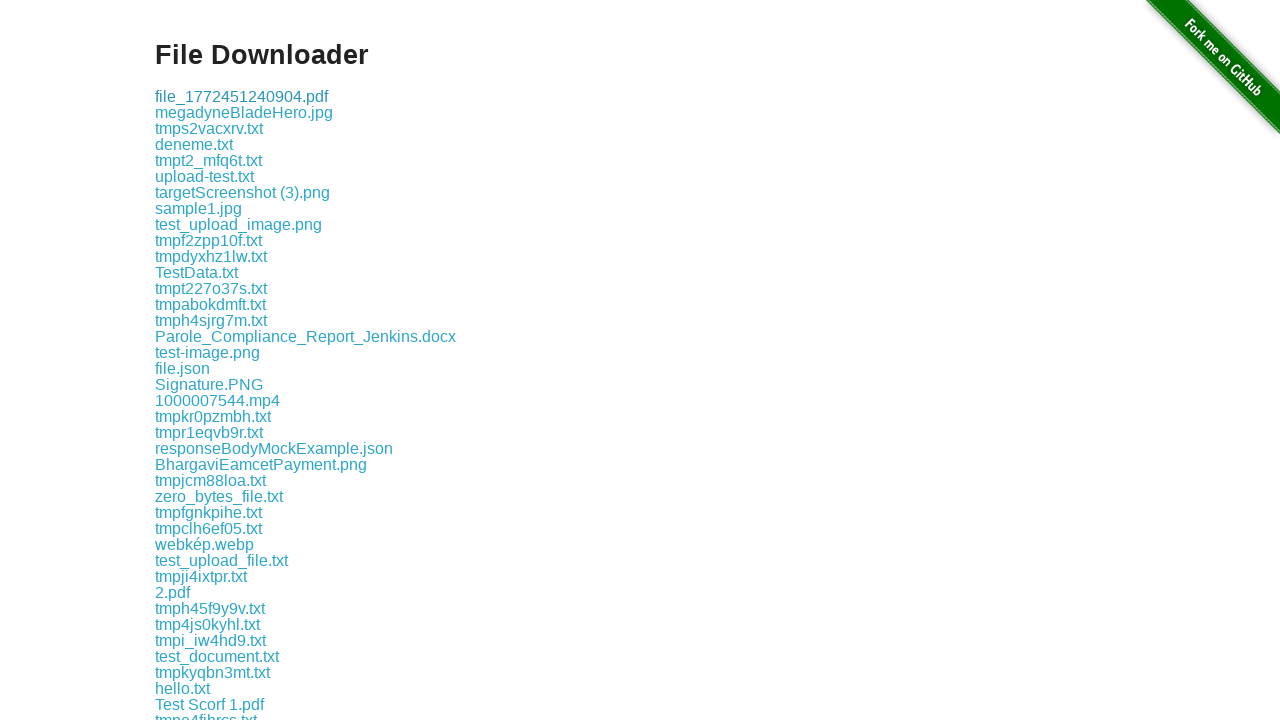

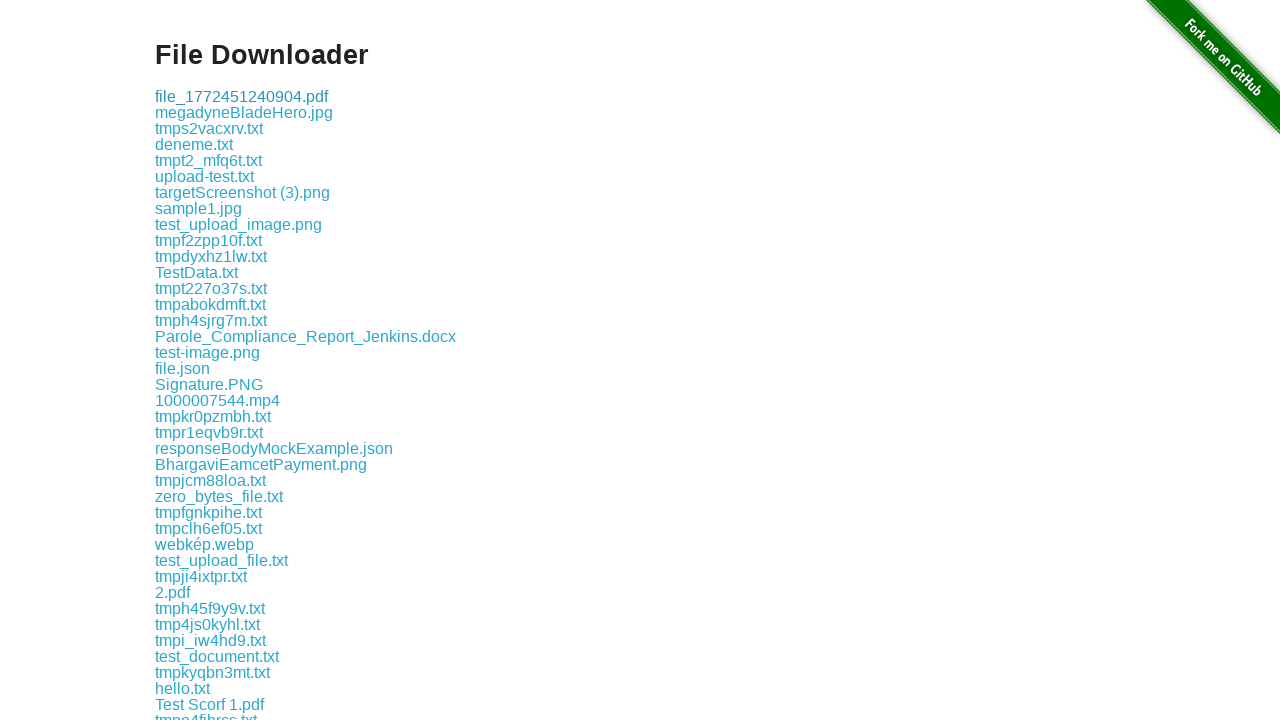